Tests button clicking functionality by clicking on requirements link and submit button, then verifies the submission result

Starting URL: https://www.qa-practice.com/elements/button/simple

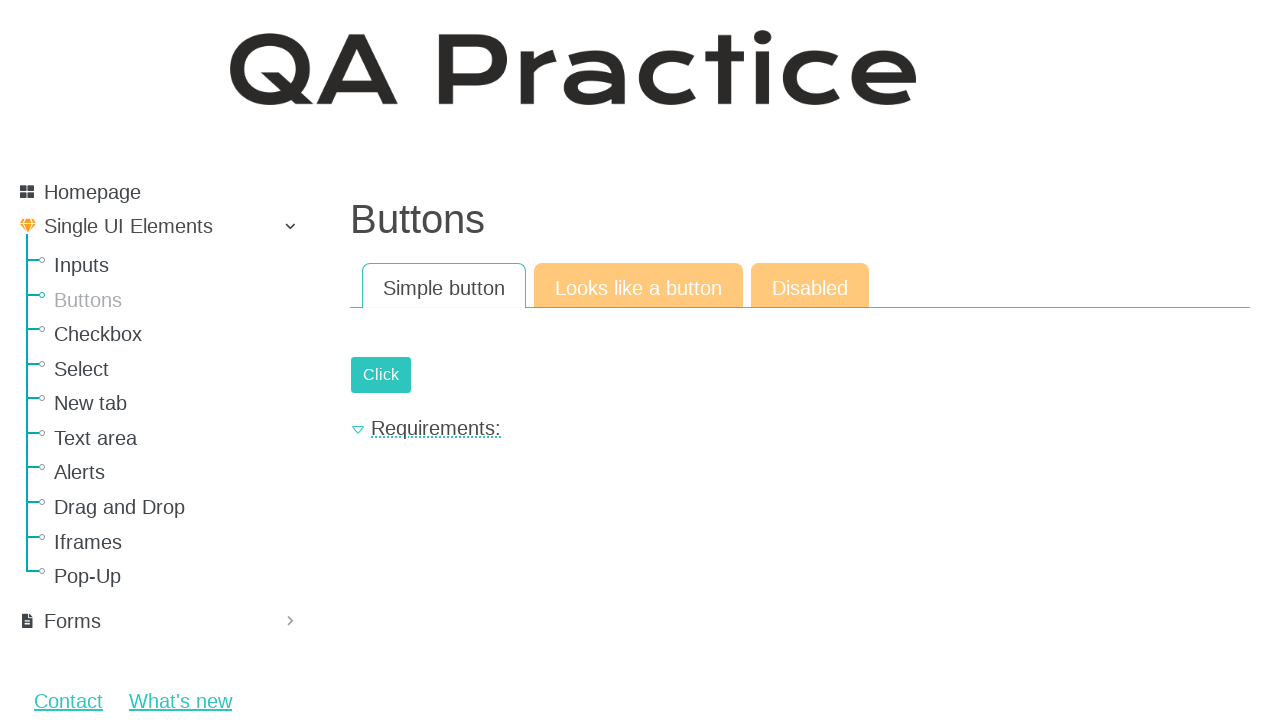

Clicked on requirements link at (800, 428) on a[href='#req_text']
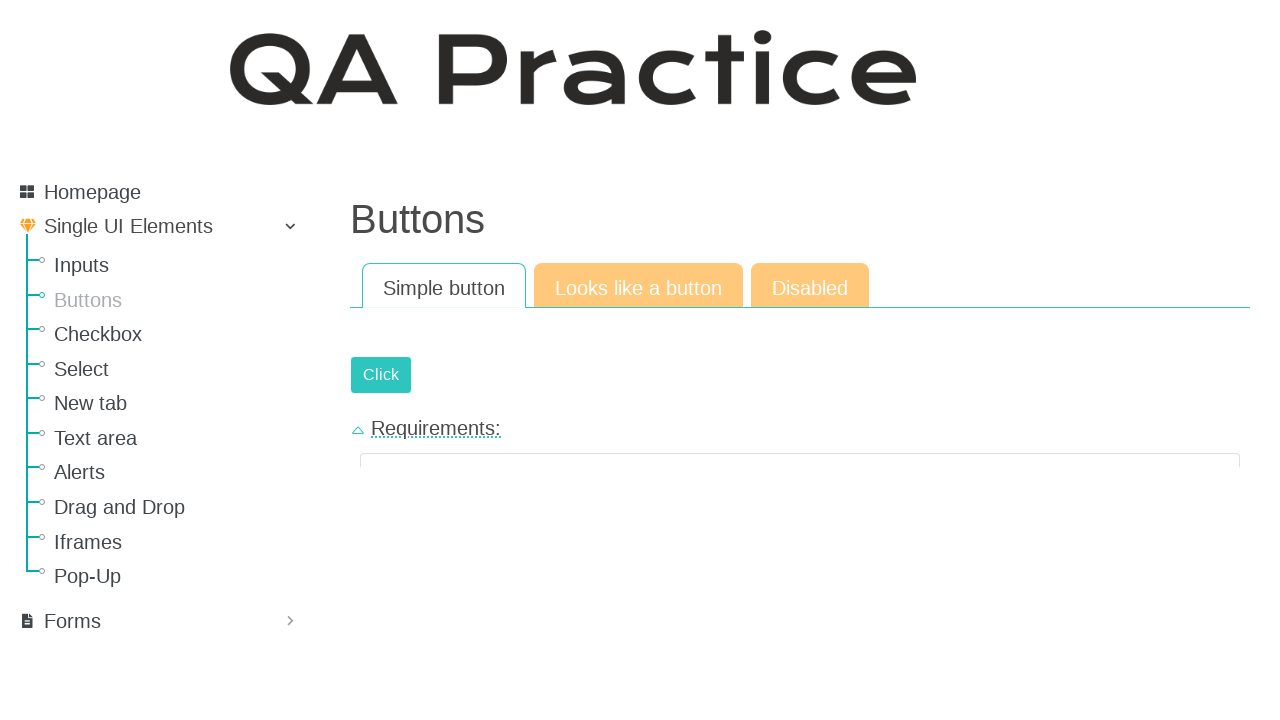

Clicked the submit button at (381, 375) on #submit-id-submit
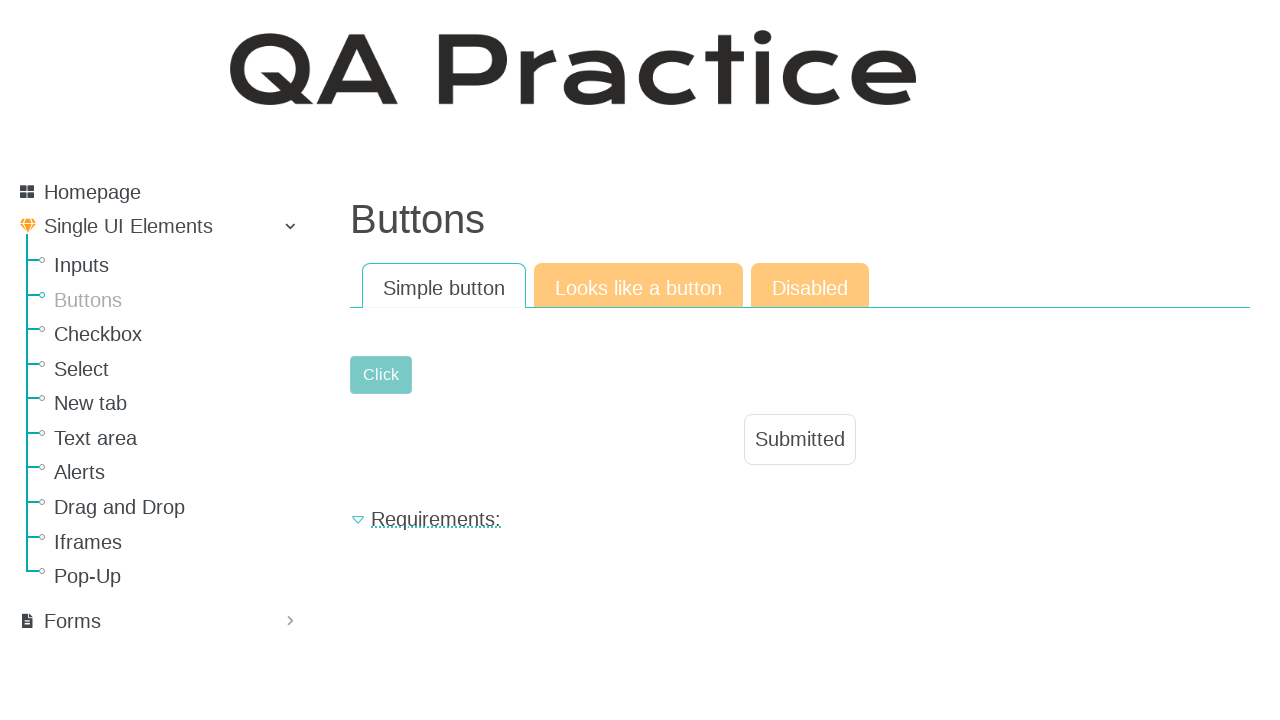

Verified submission result contains 'Submitted'
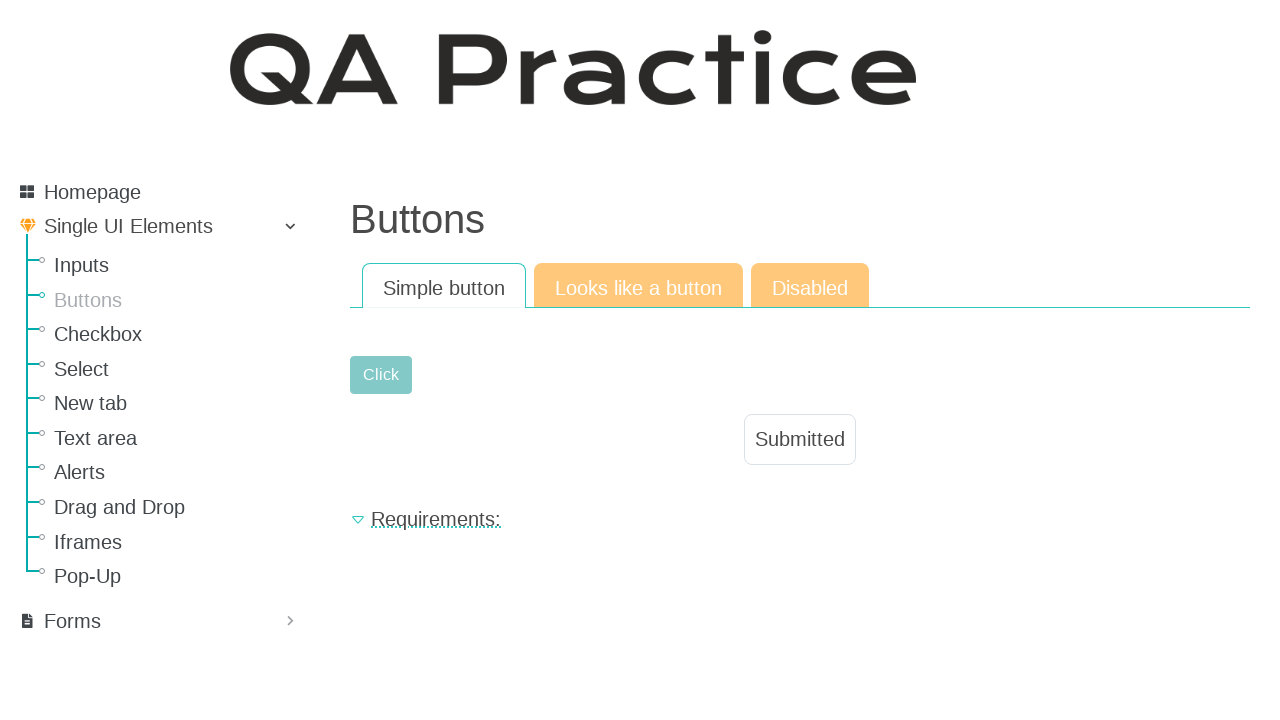

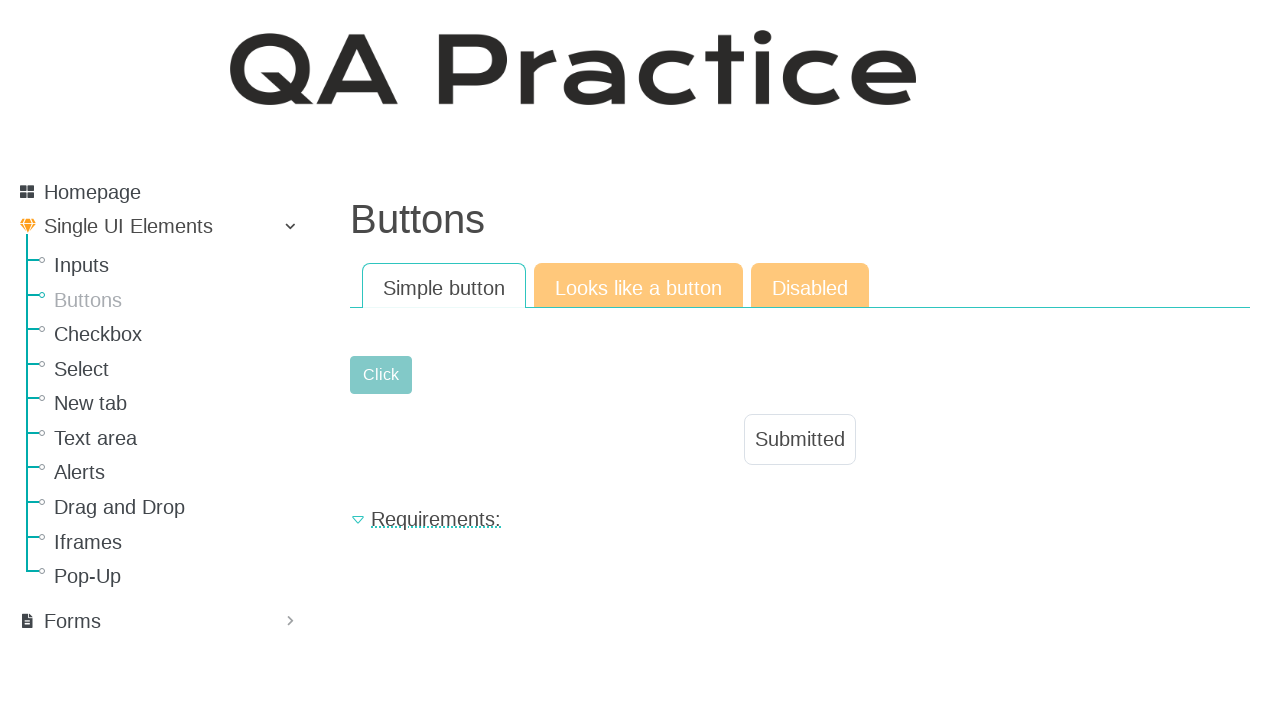